Tests page scrolling functionality by scrolling down 1000 pixels on the Selenium website using JavaScript execution

Starting URL: https://www.selenium.dev

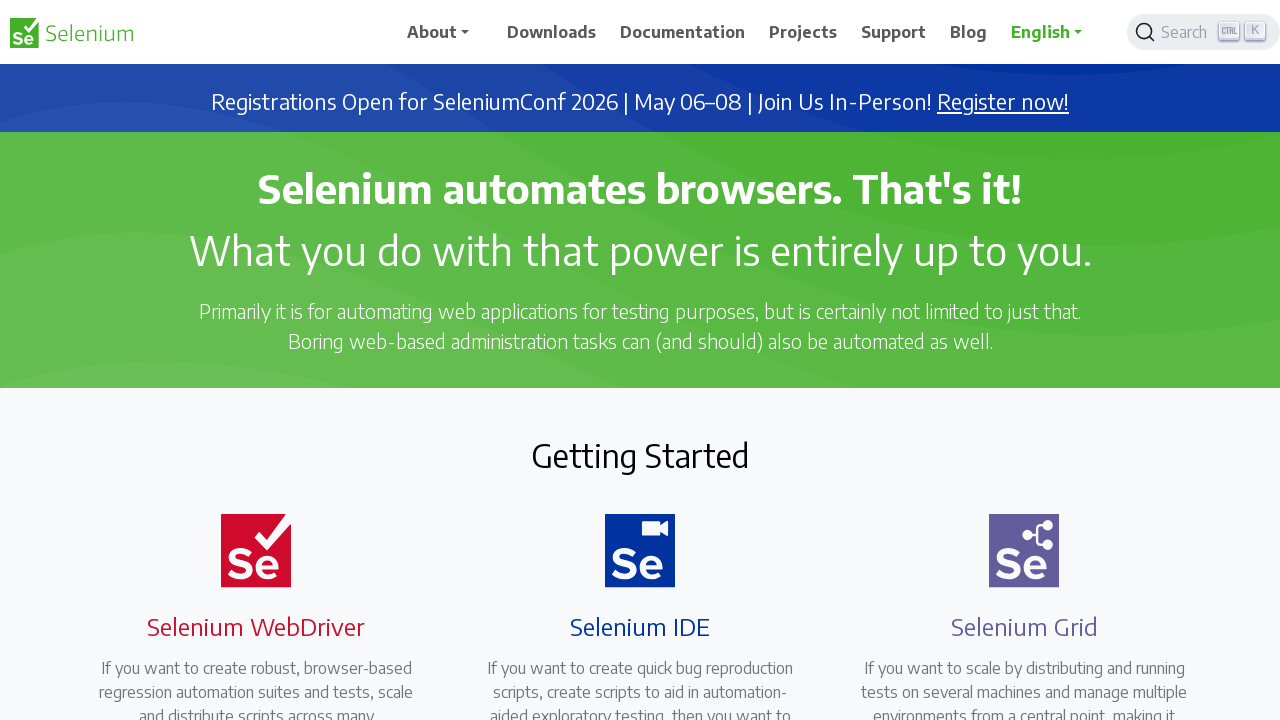

Scrolled down 1000 pixels on Selenium website using JavaScript
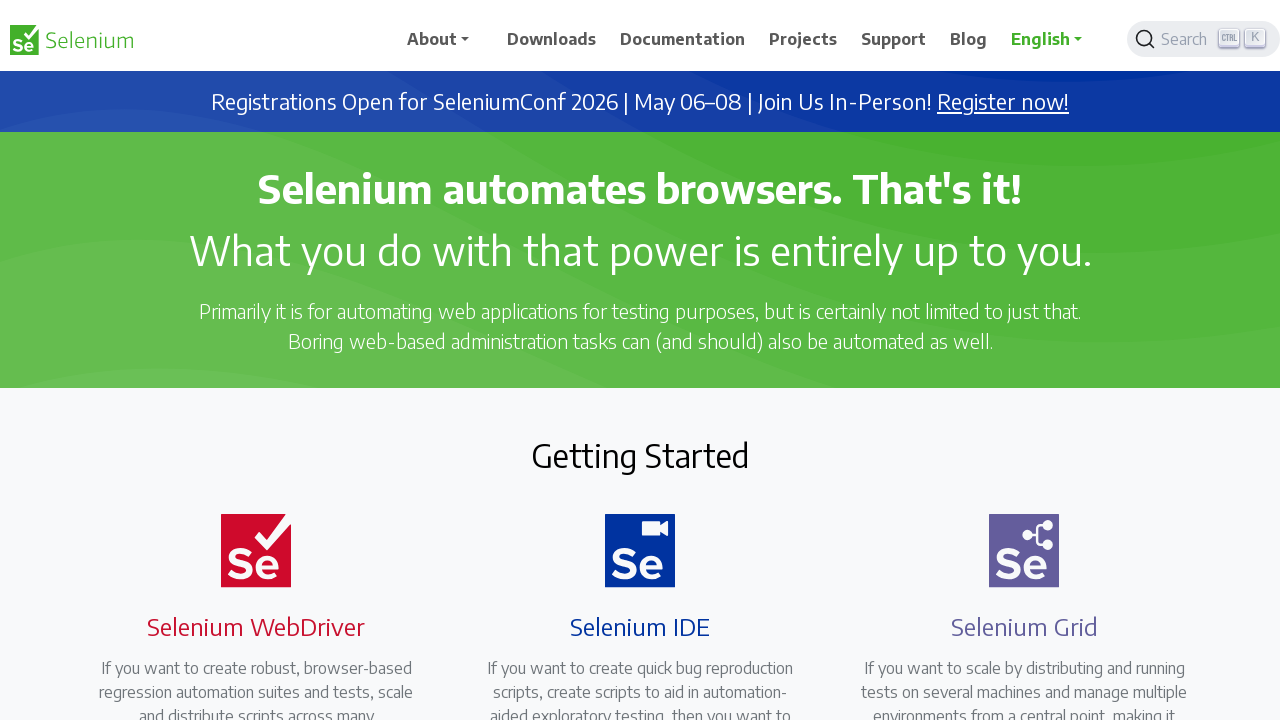

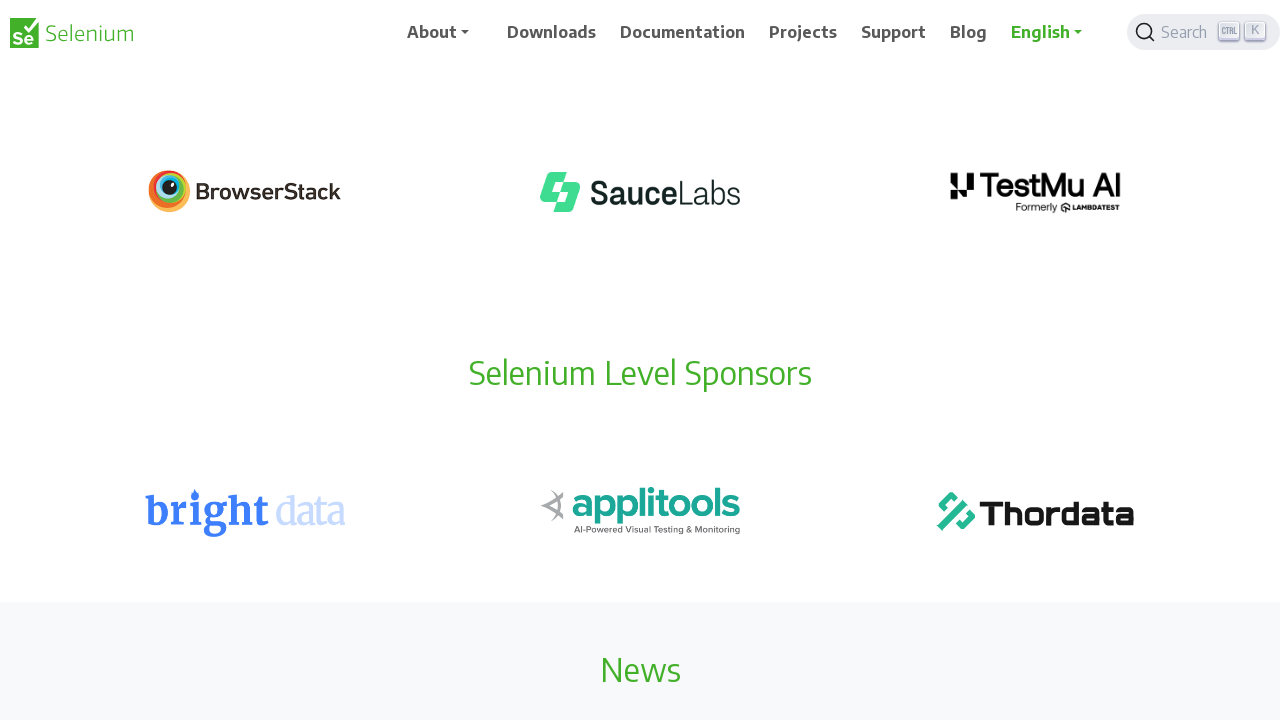